Tests a practice registration form by filling out personal details including name, email, gender, phone number, date of birth, subjects, hobbies, address, state and city, then submits the form and verifies the submitted data in a confirmation modal.

Starting URL: https://demoqa.com/automation-practice-form

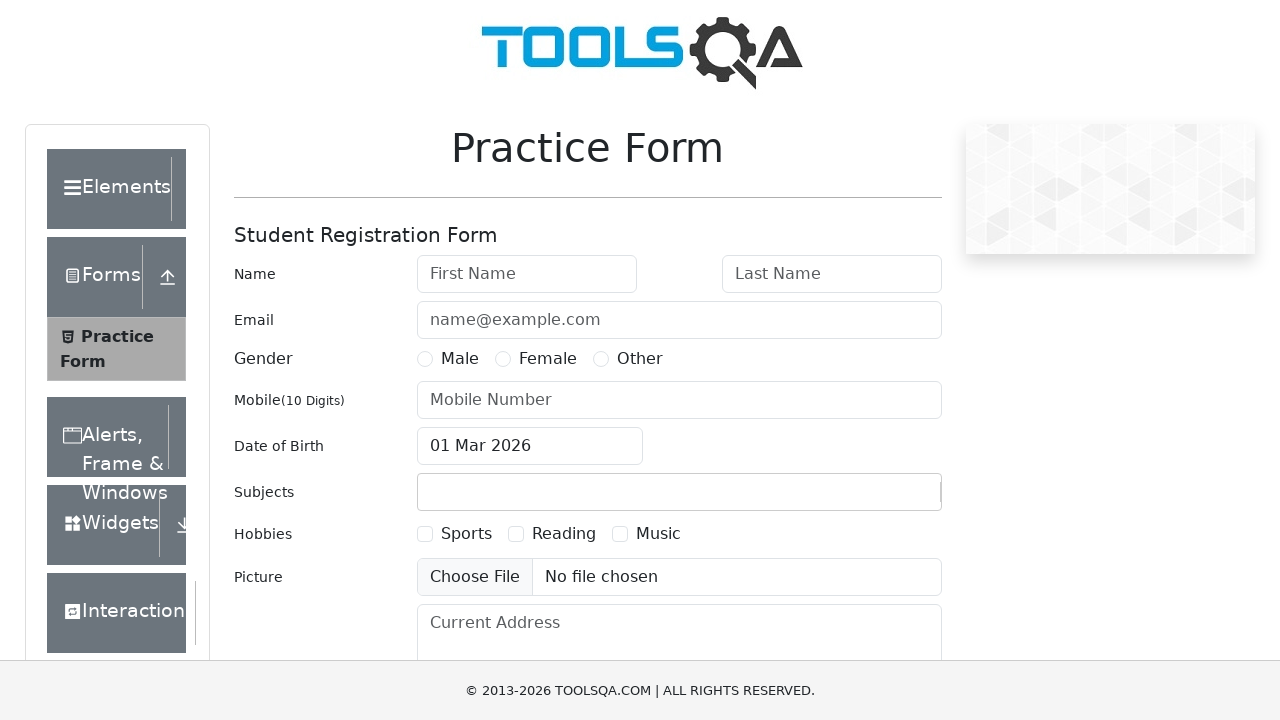

Filled first name field with 'Michael' on #firstName
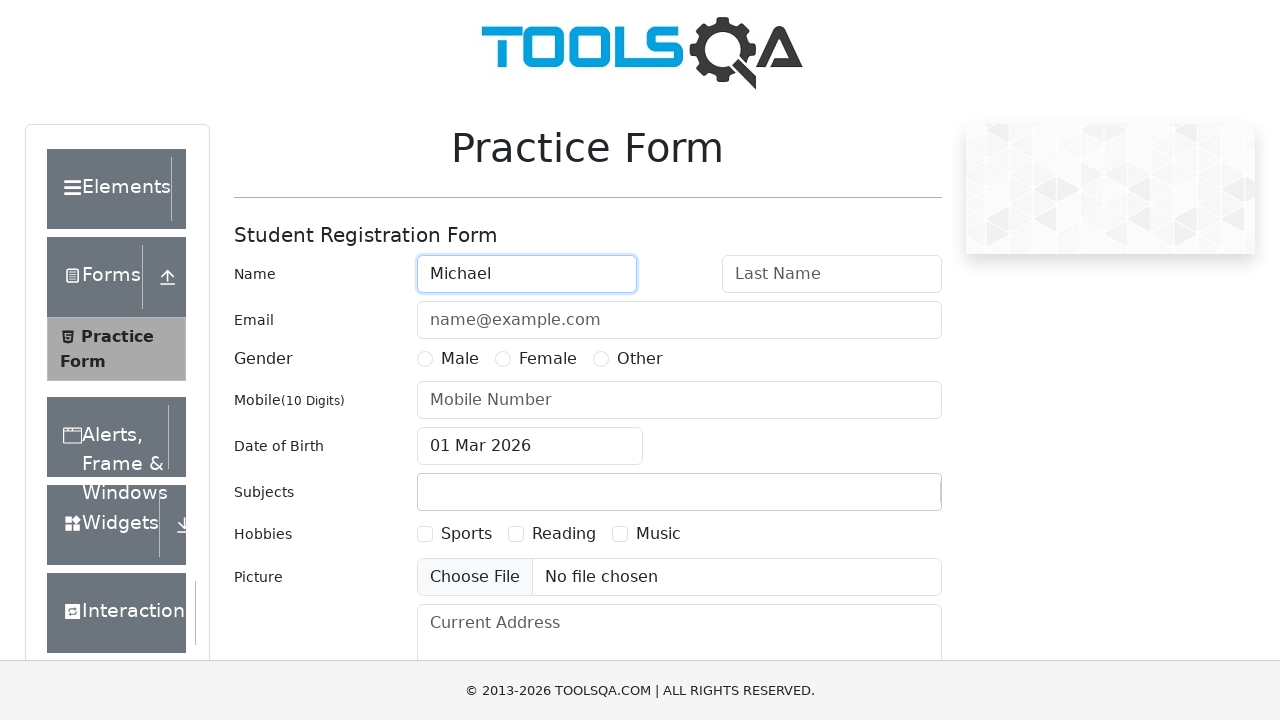

Filled last name field with 'Thompson' on #lastName
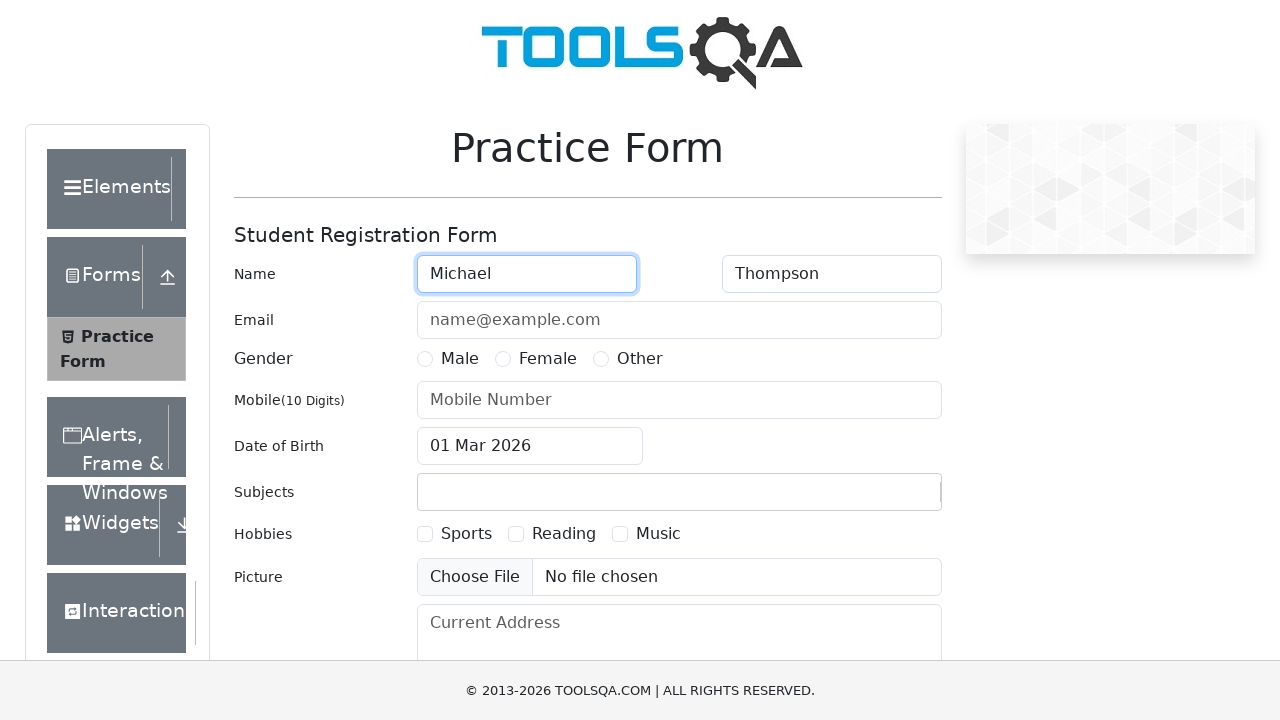

Filled email field with 'michael.thompson@example.com' on #userEmail
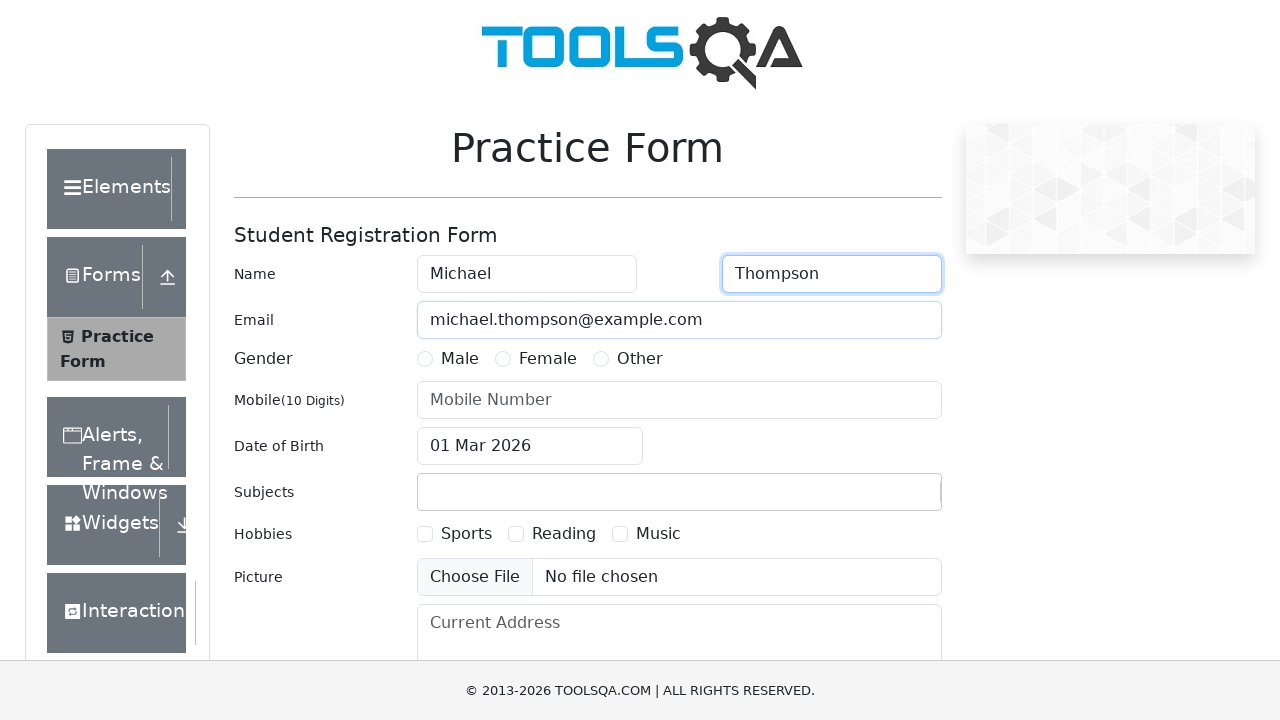

Selected male gender option at (460, 359) on label[for='gender-radio-1']
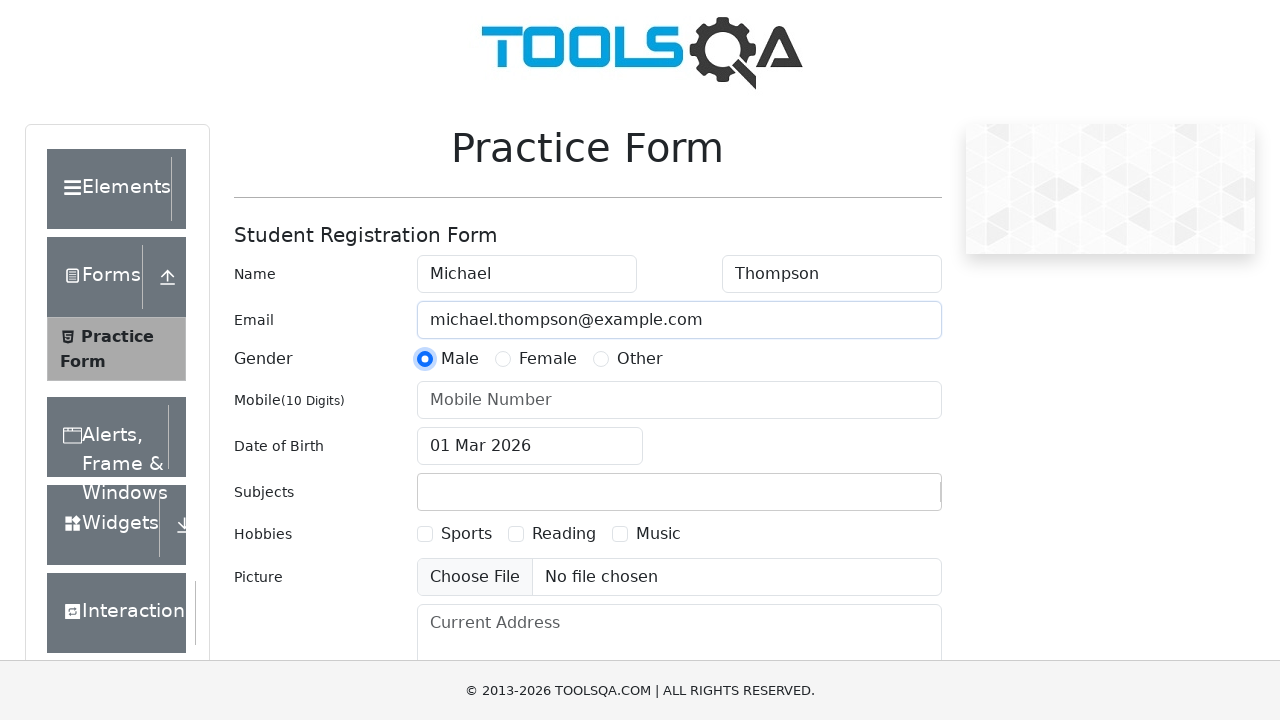

Filled mobile number field with '8765432109' on #userNumber
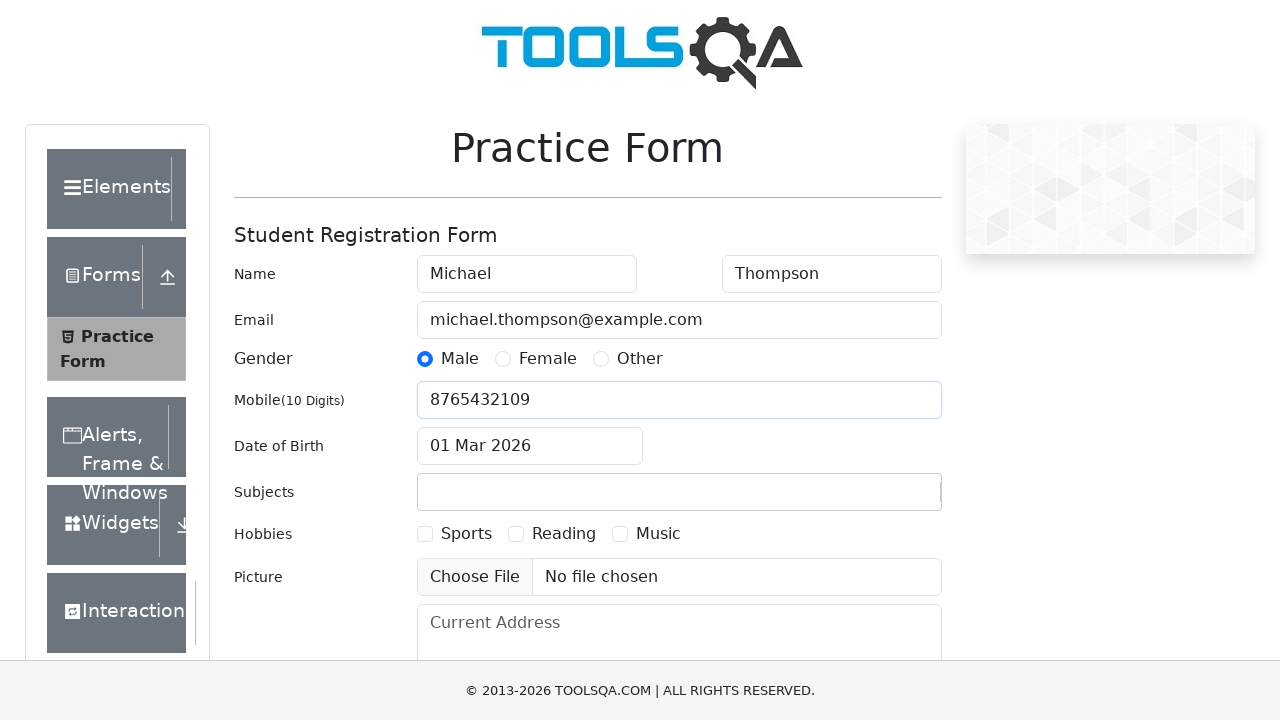

Clicked date of birth input to open calendar at (530, 446) on #dateOfBirthInput
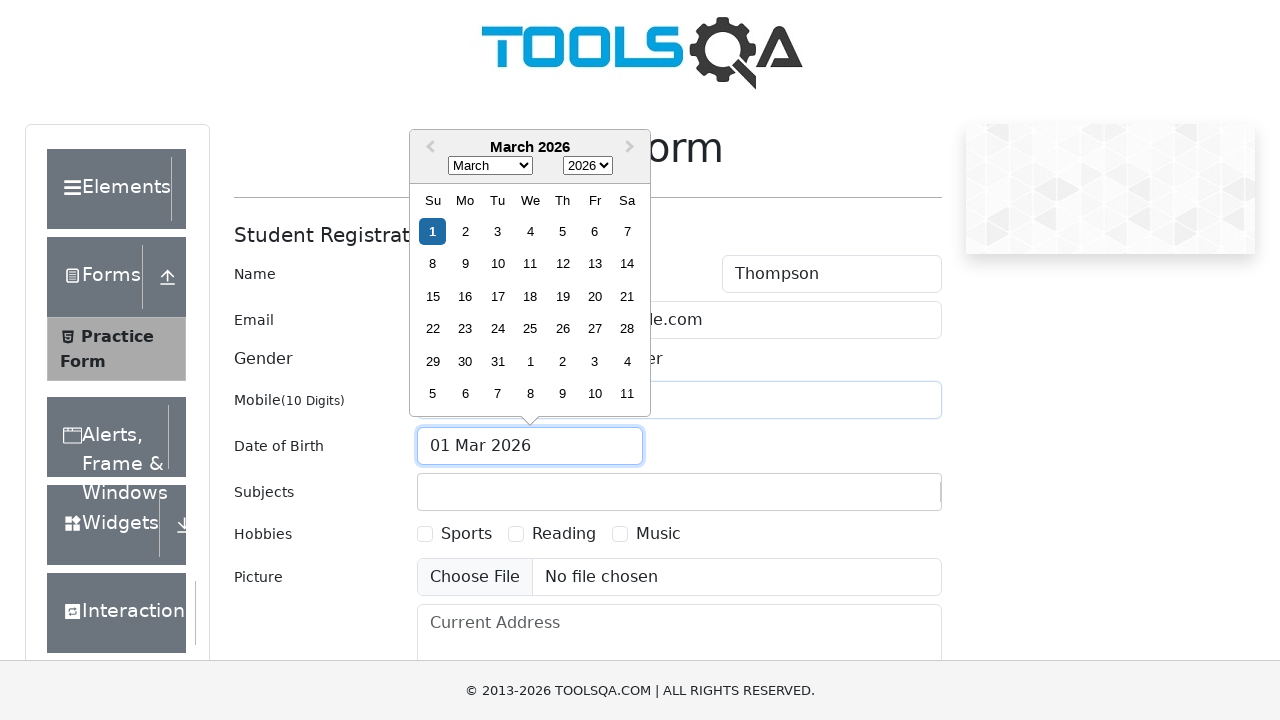

Selected May in date picker month dropdown on .react-datepicker__month-select
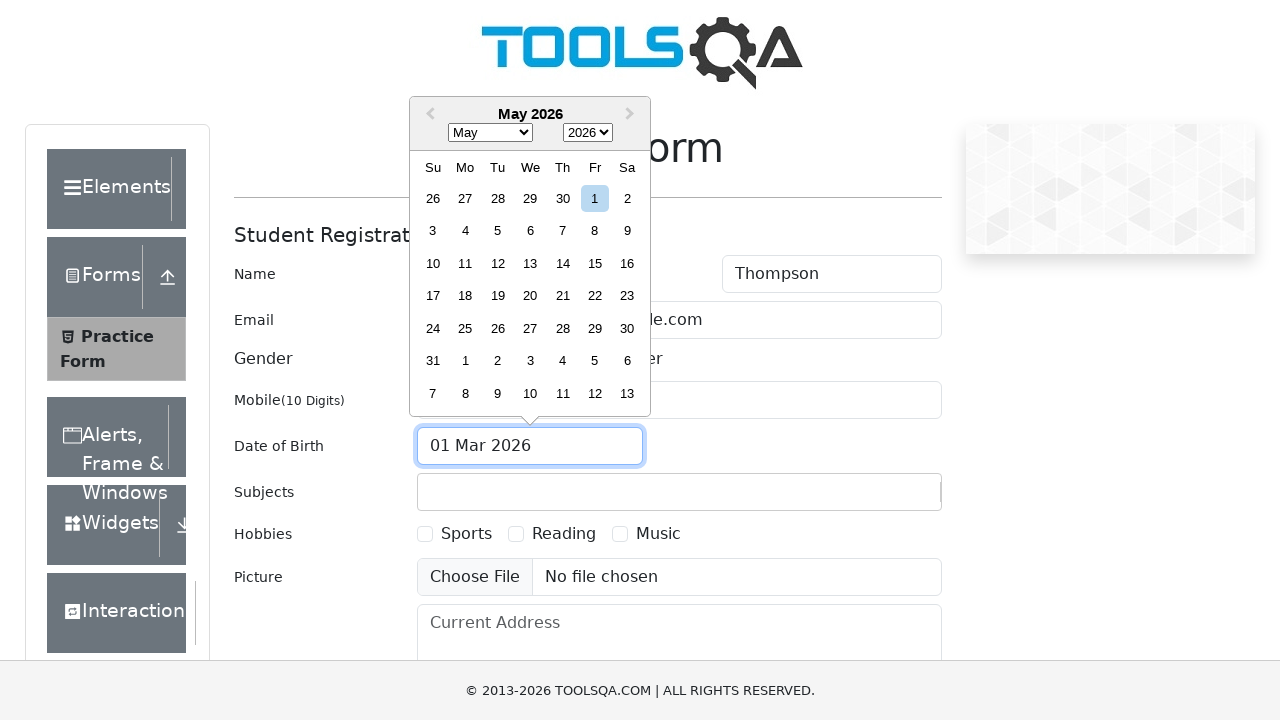

Selected 1992 in date picker year dropdown on .react-datepicker__year-select
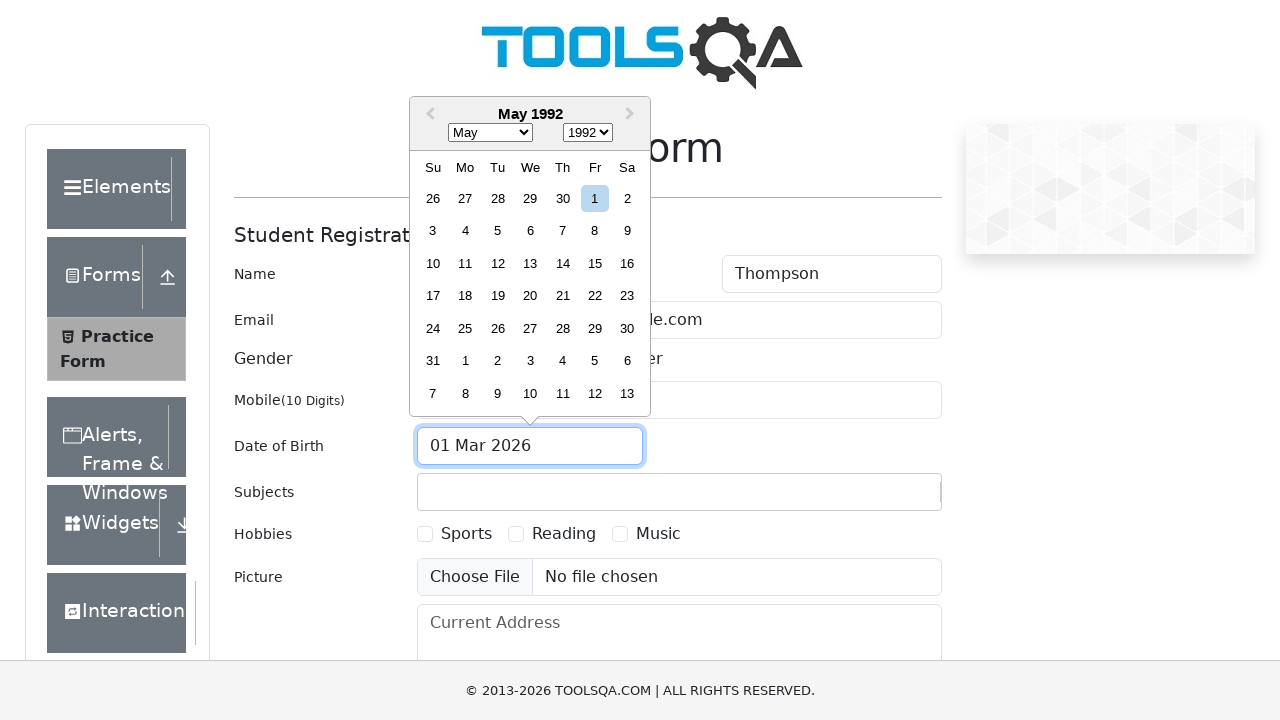

Selected day 15 from the calendar at (595, 263) on .react-datepicker__day--015:not(.react-datepicker__day--outside-month)
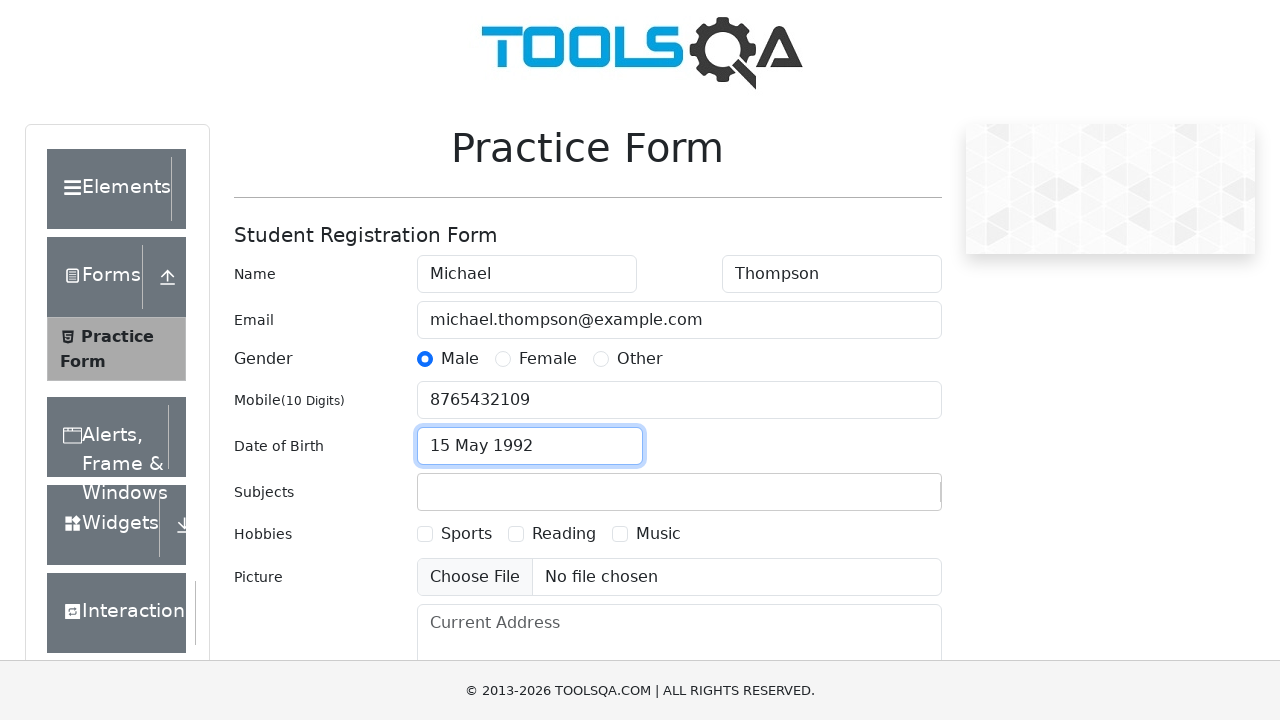

Filled subjects input with 'Maths' on #subjectsInput
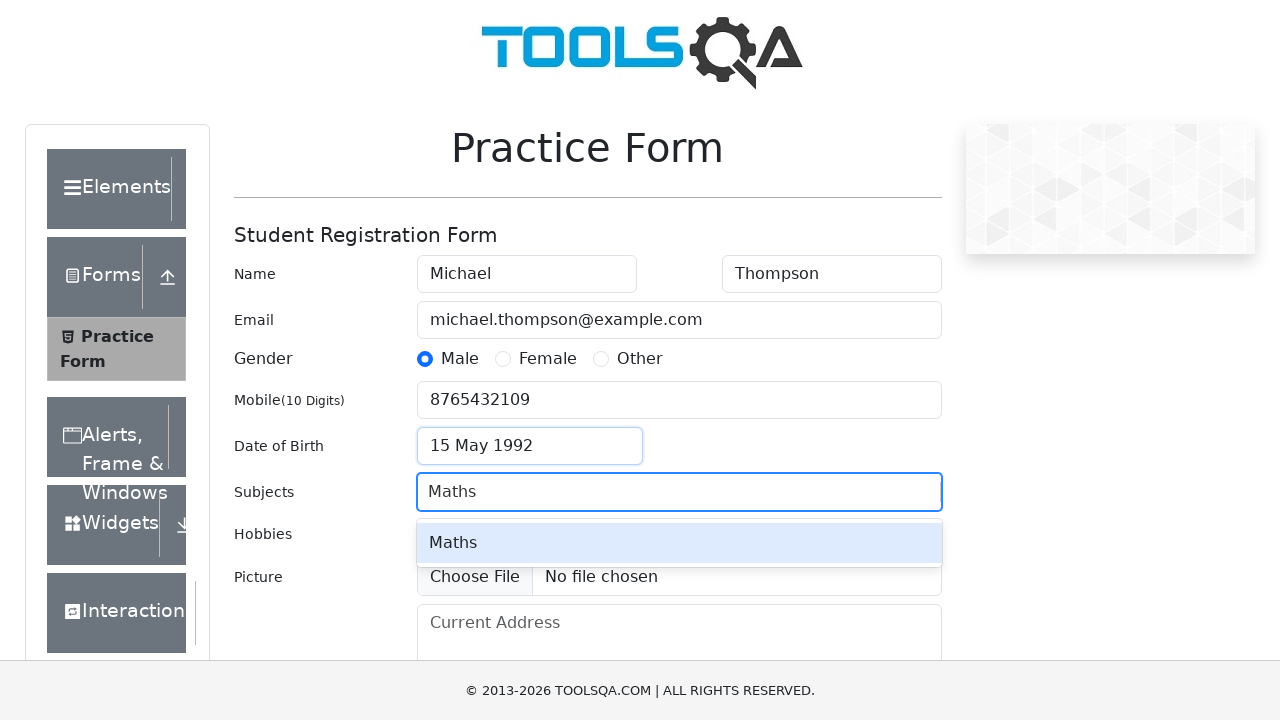

Pressed Enter to confirm 'Maths' subject selection
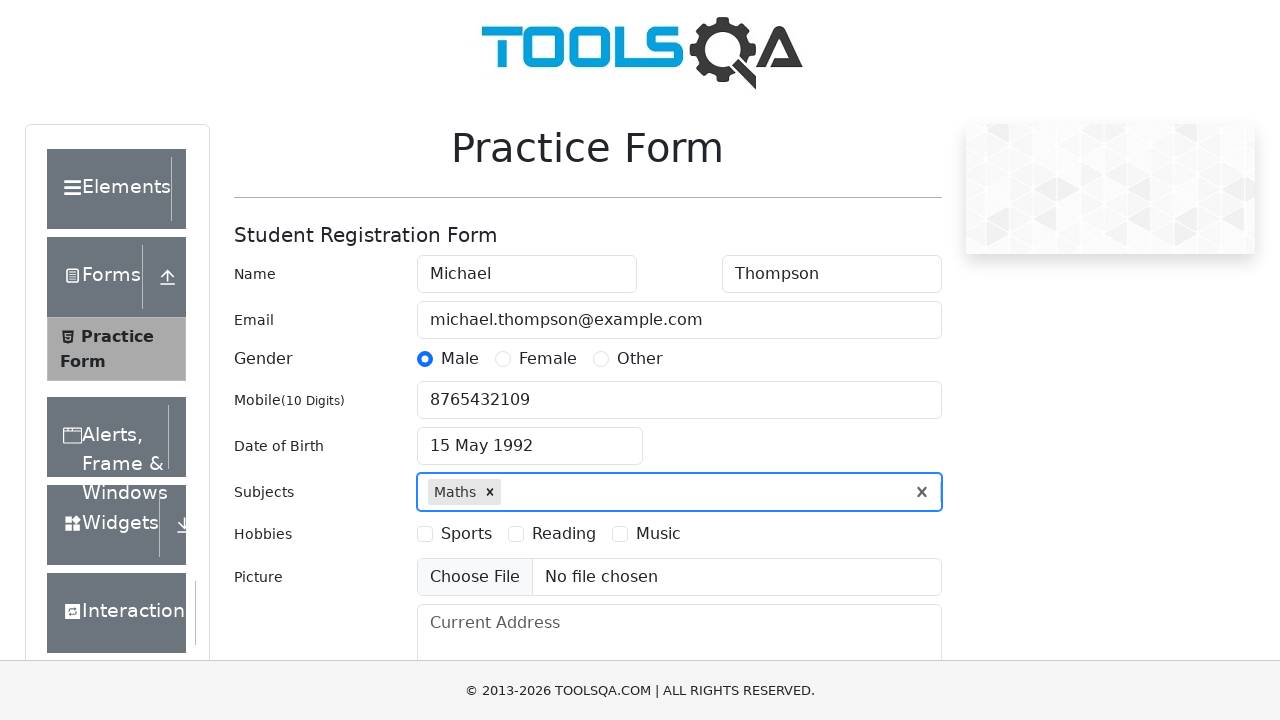

Filled subjects input with 'Biology' on #subjectsInput
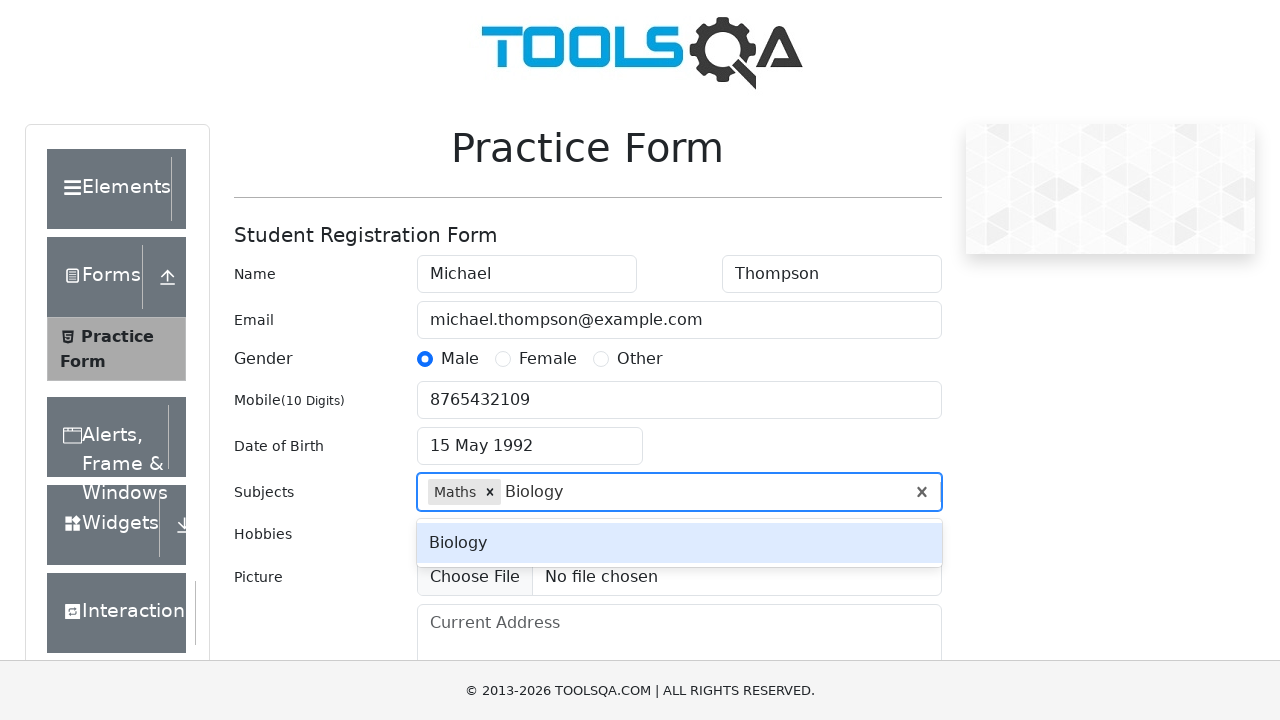

Pressed Enter to confirm 'Biology' subject selection
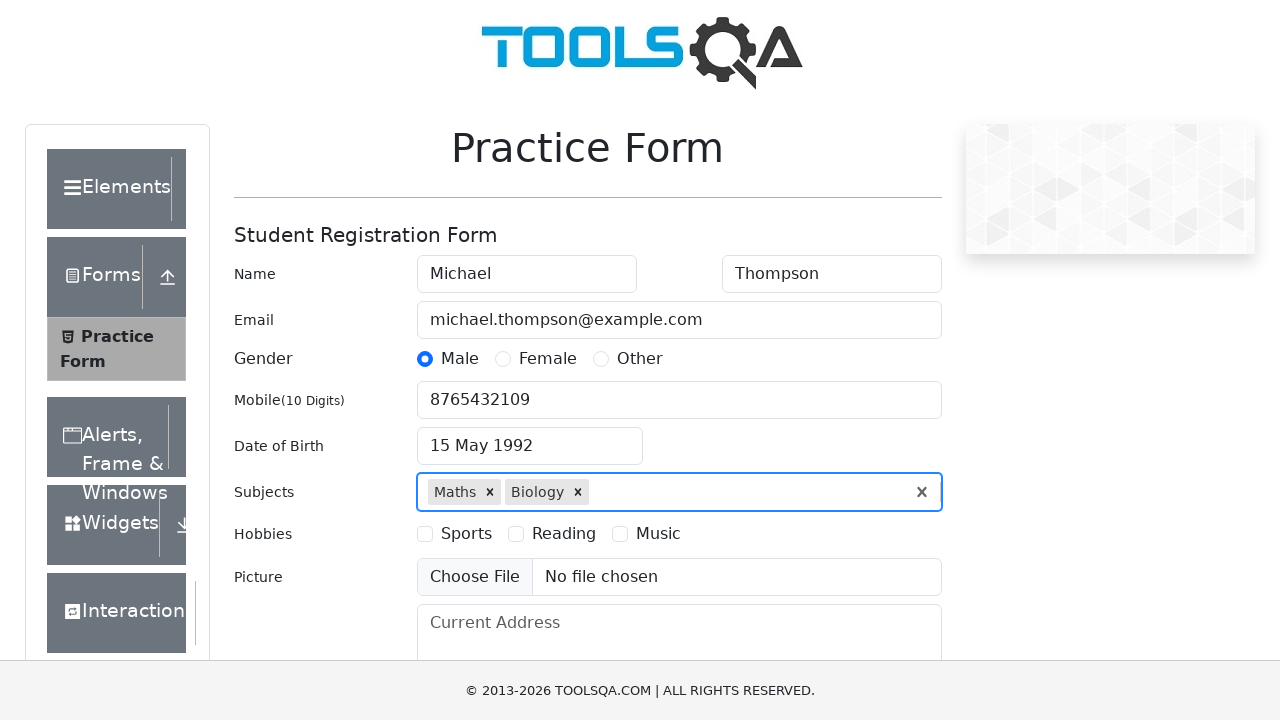

Selected Sports hobby checkbox at (466, 534) on label[for='hobbies-checkbox-1']
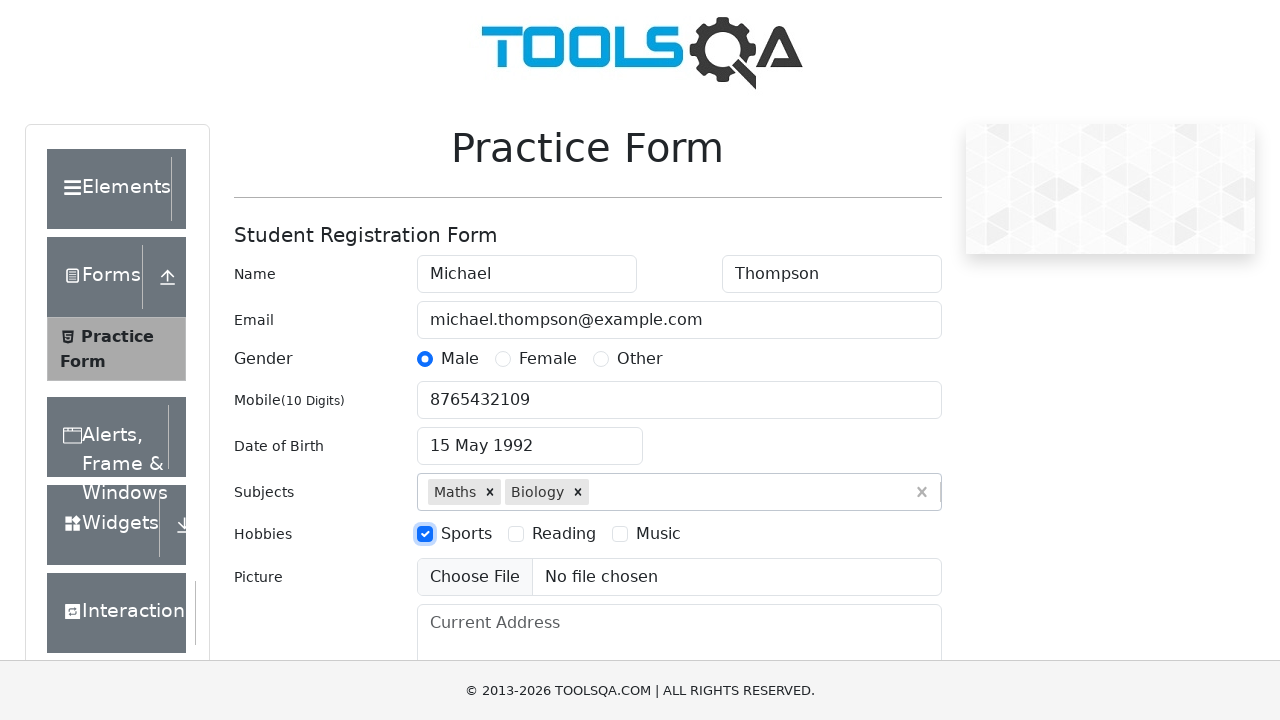

Selected Music hobby checkbox at (658, 534) on label[for='hobbies-checkbox-3']
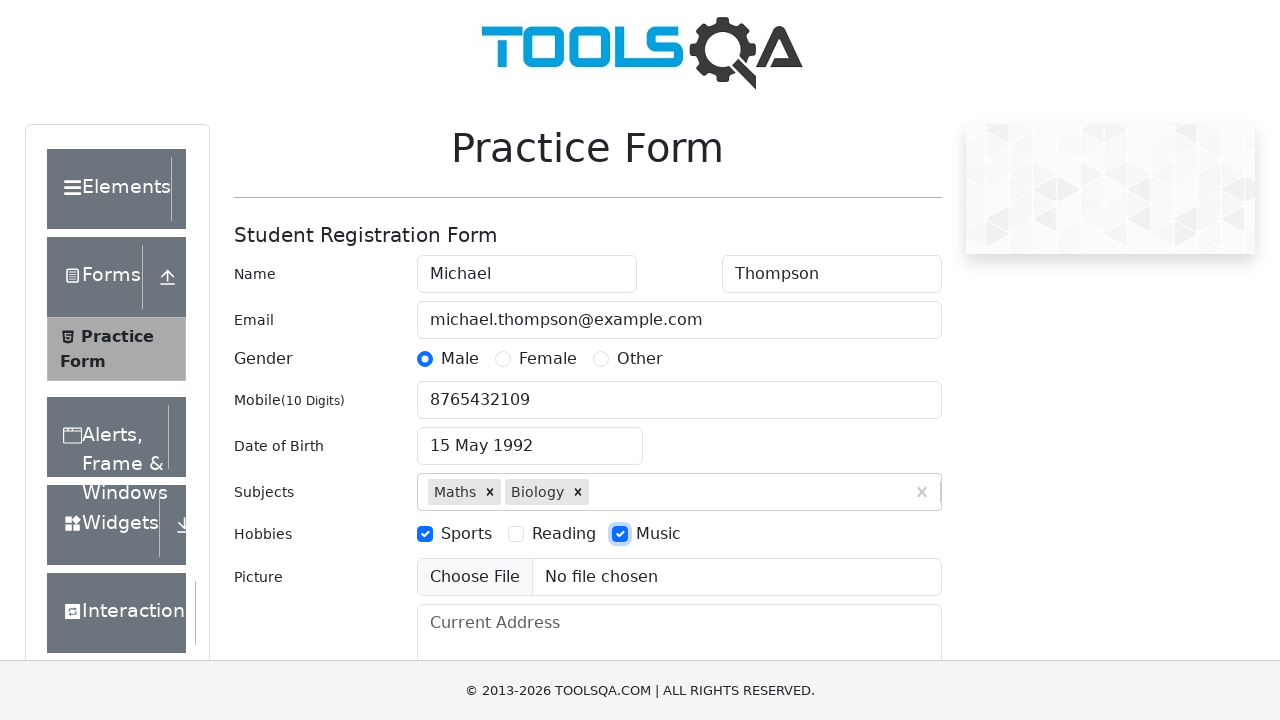

Filled current address field with '742 Evergreen Terrace, Springfield' on #currentAddress
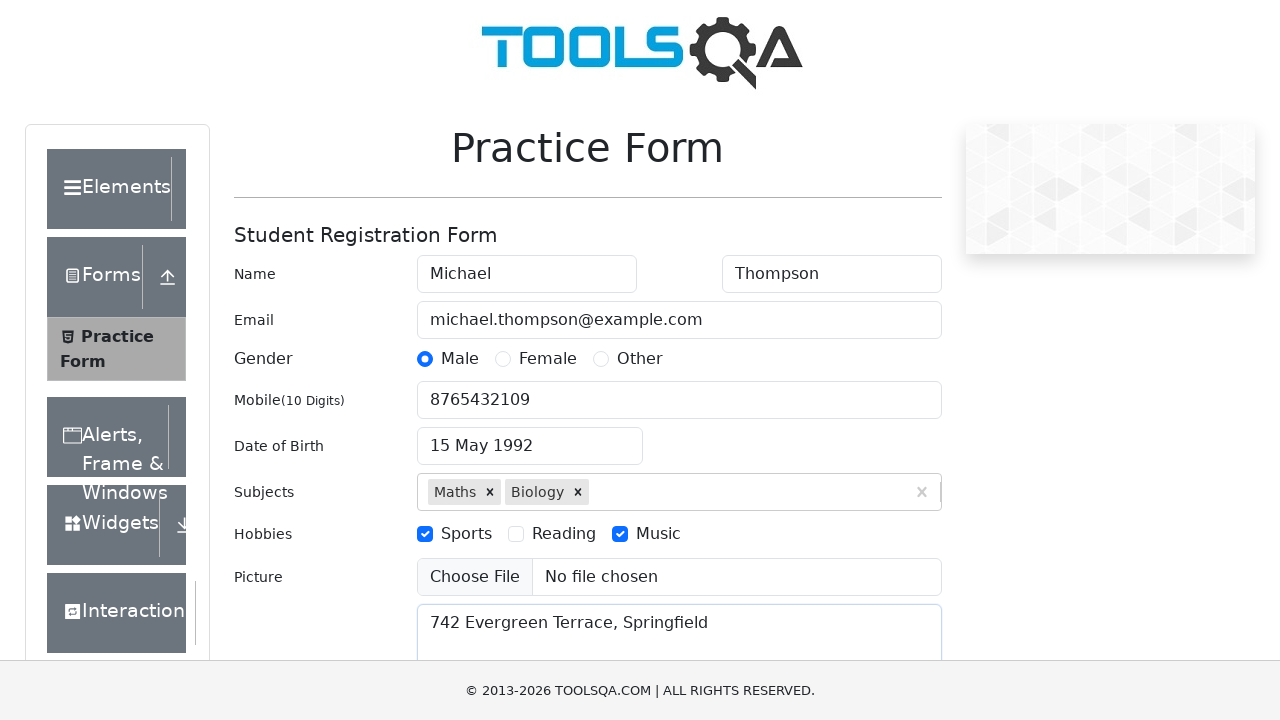

Clicked state dropdown to open at (527, 437) on #state
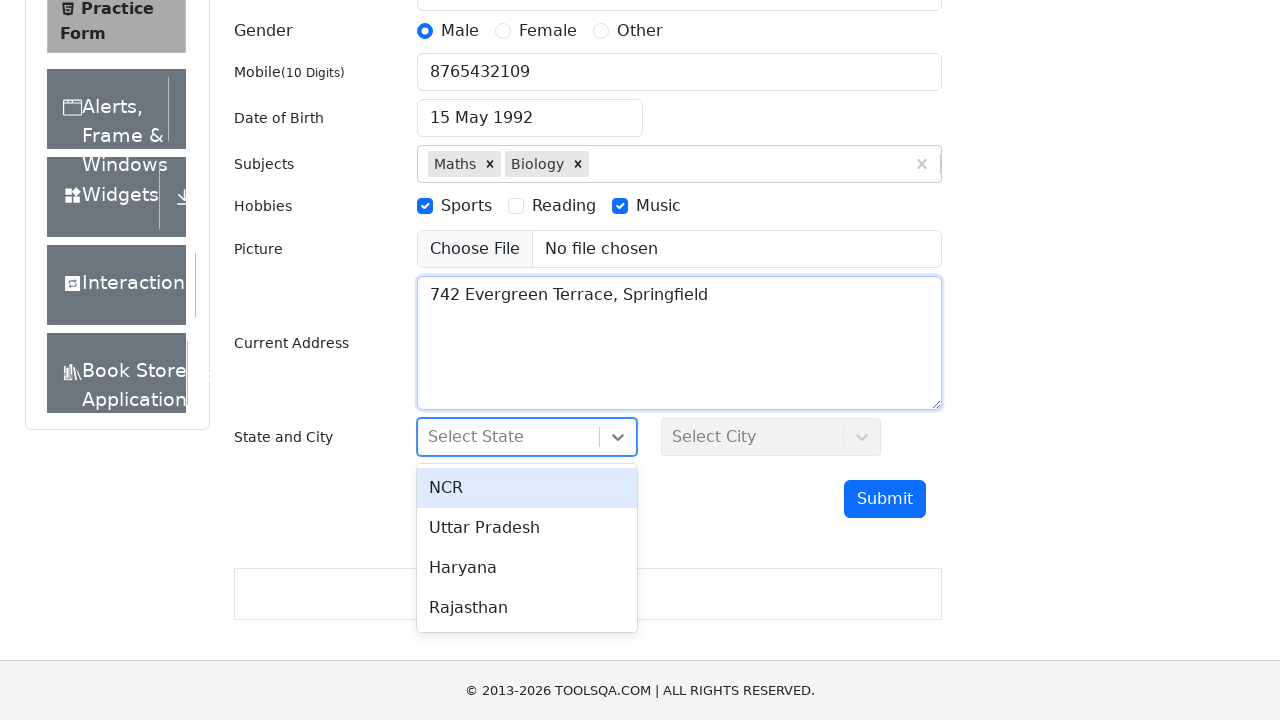

Selected state option from dropdown at (527, 528) on #react-select-3-option-1
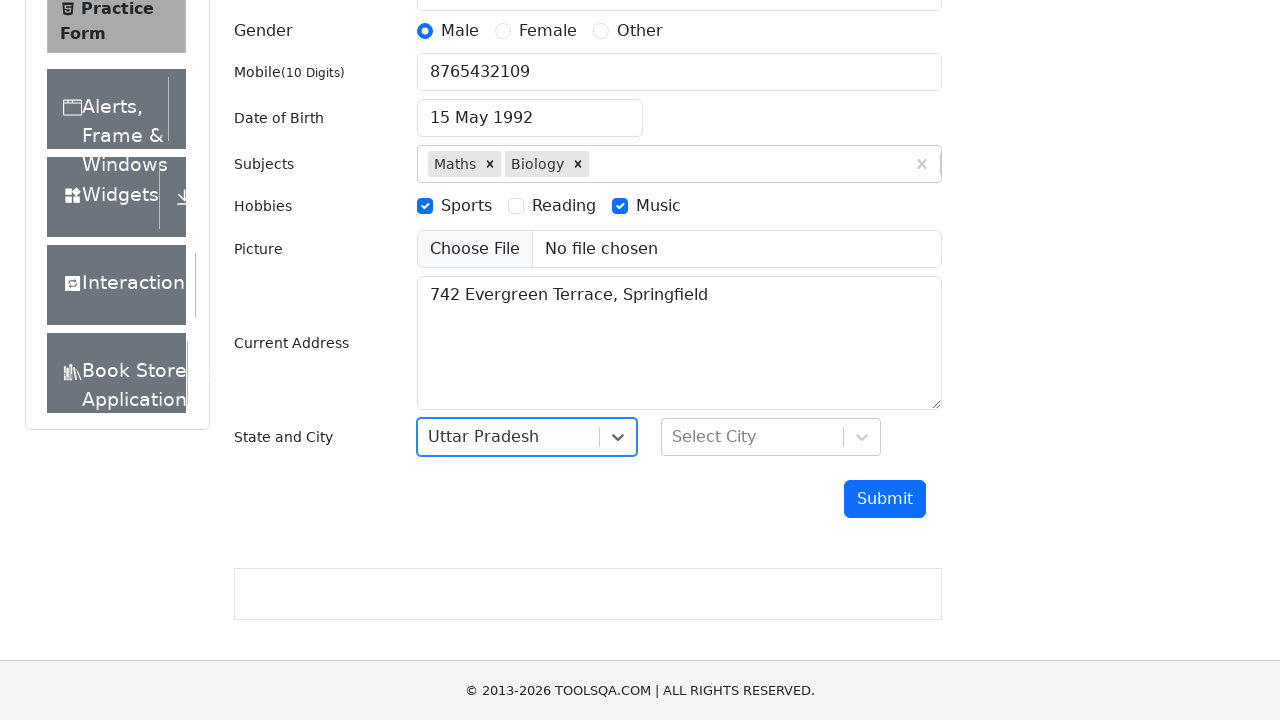

Clicked city dropdown to open at (771, 437) on #city
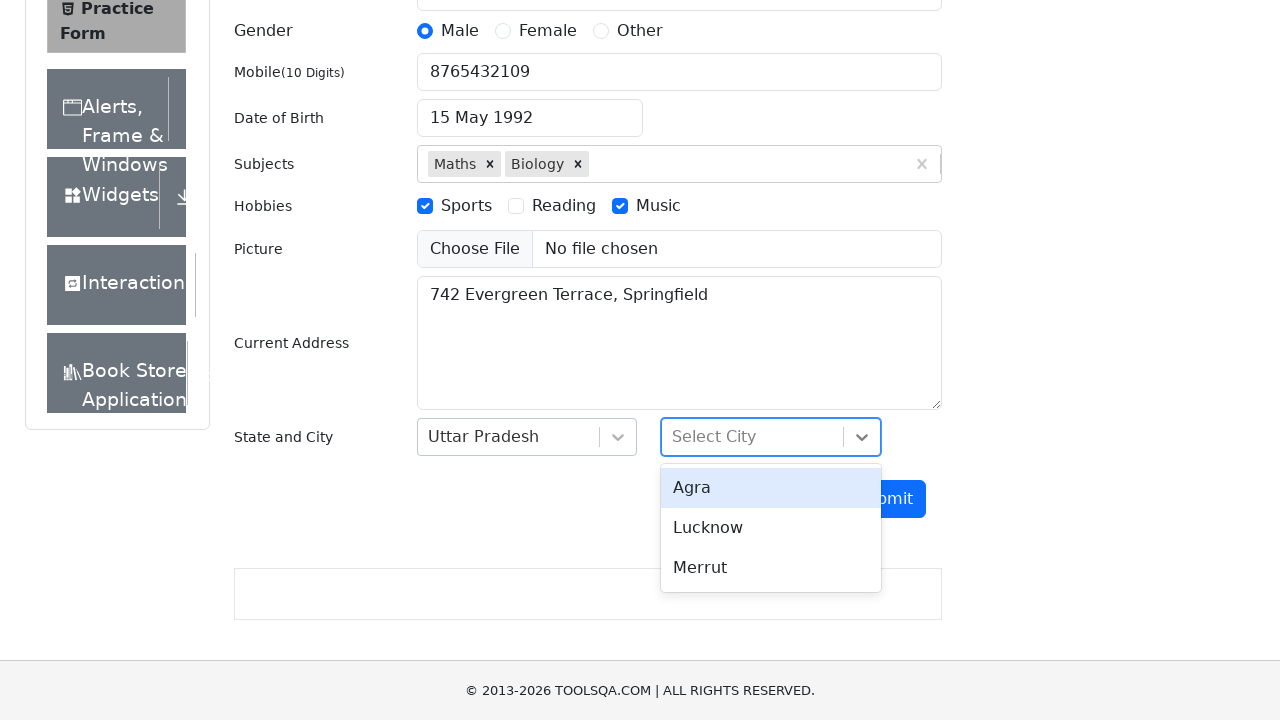

Selected first available city from dropdown at (771, 488) on #react-select-4-option-0
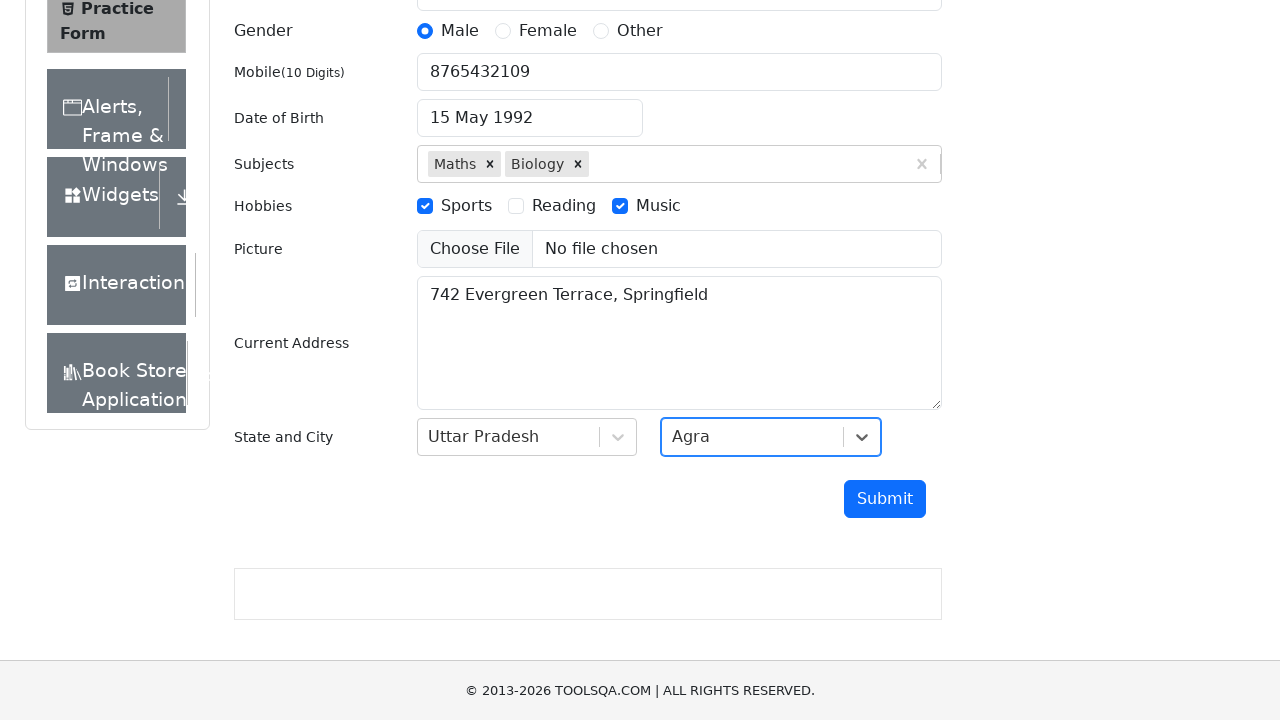

Clicked submit button to submit the form at (885, 499) on #submit
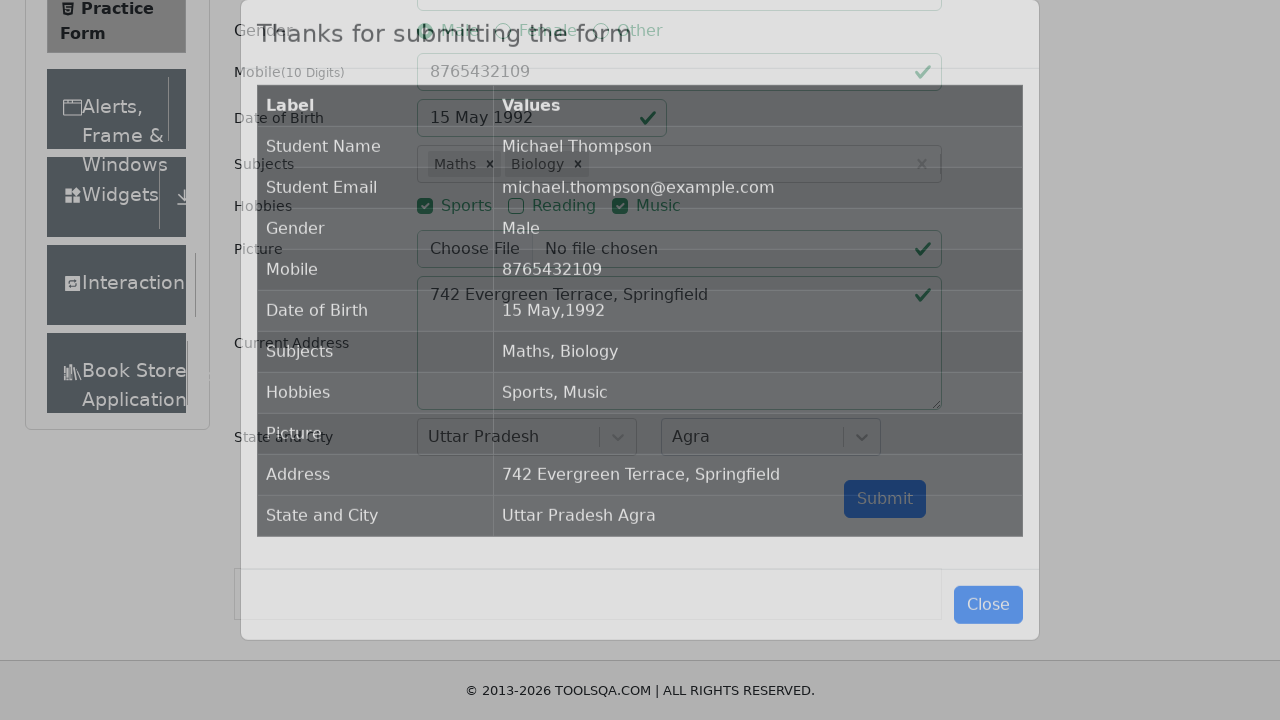

Confirmation modal appeared and loaded
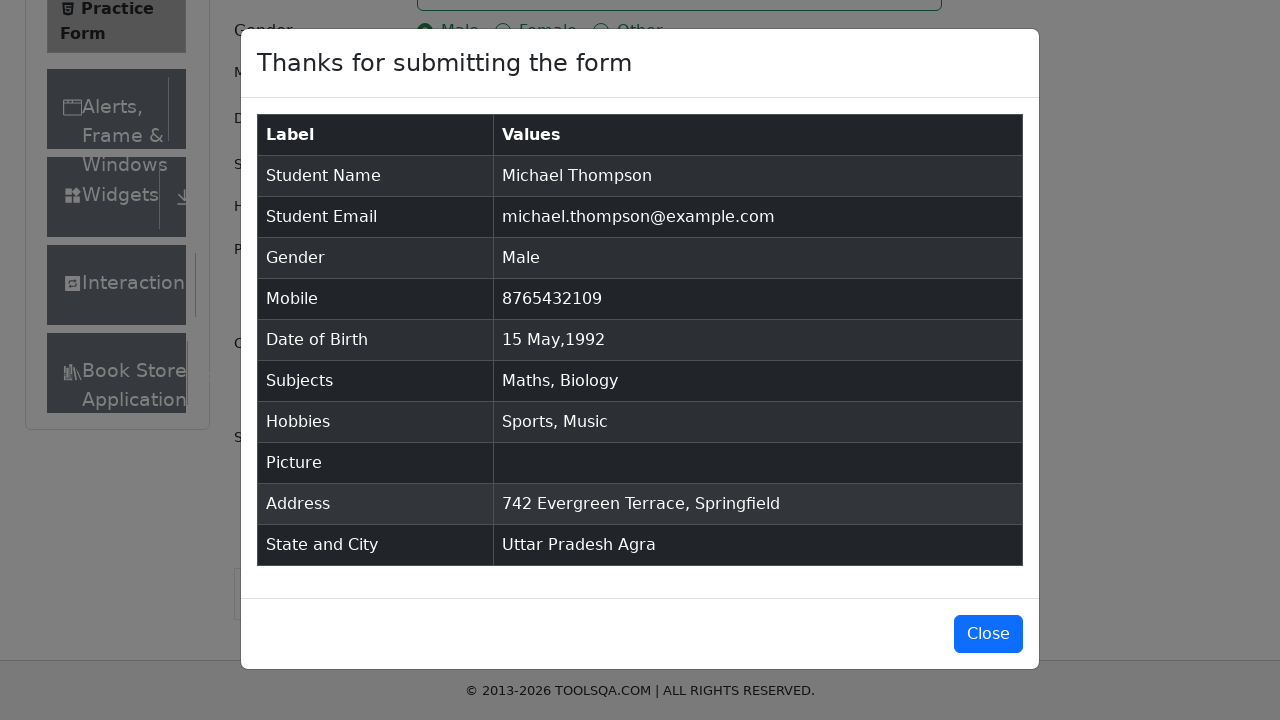

Modal close button is visible, confirming form submission was successful
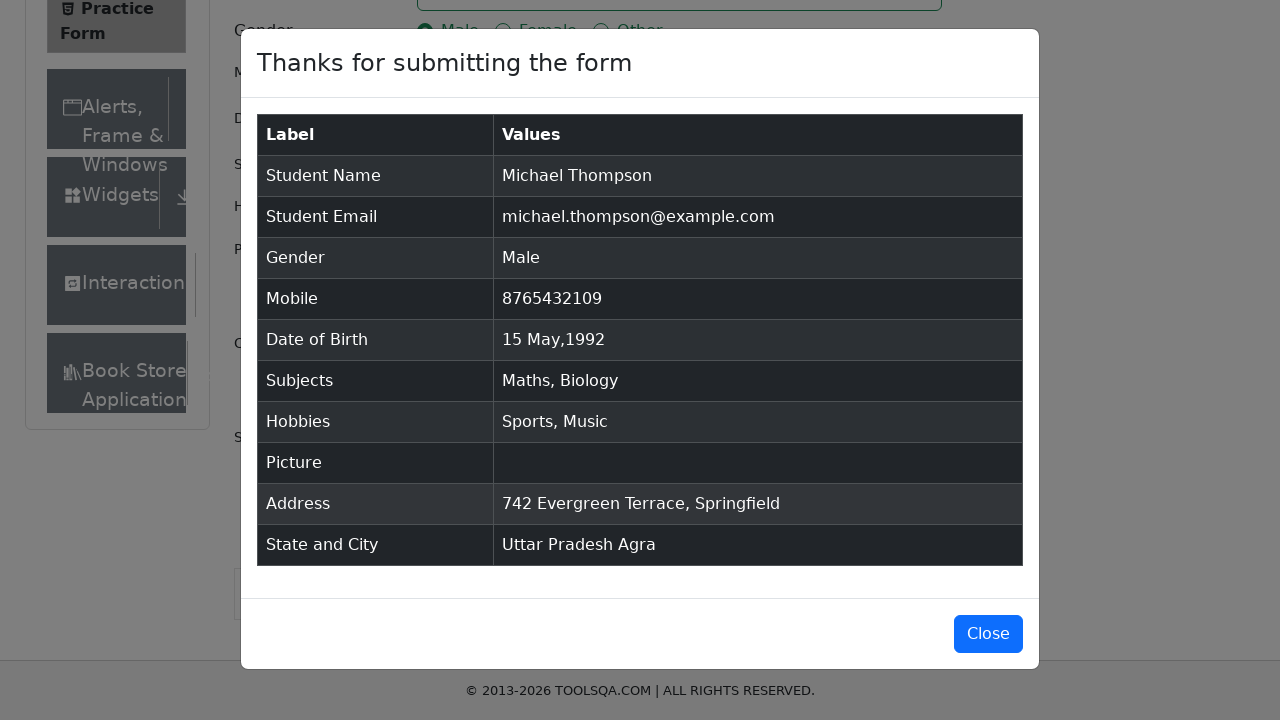

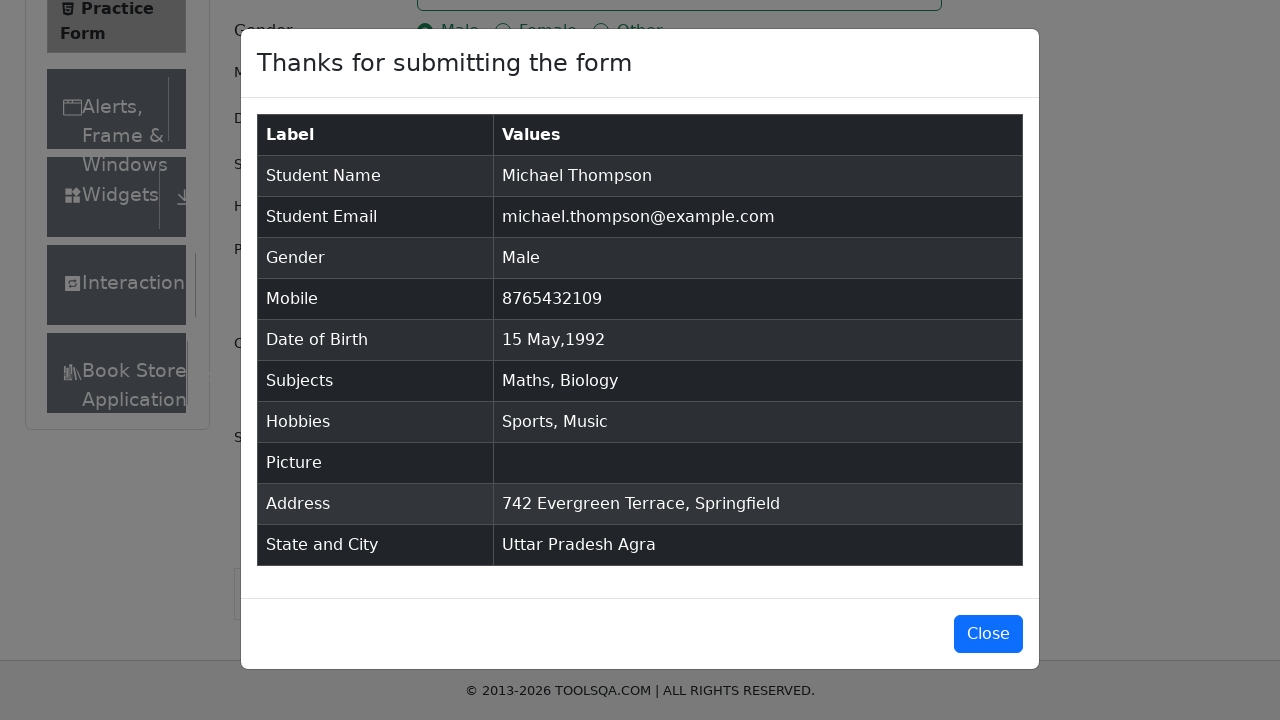